Tests radio button interaction by checking if a male gender radio button is displayed and enabled, then clicking it if enabled

Starting URL: http://syntaxprojects.com/basic-radiobutton-demo.php

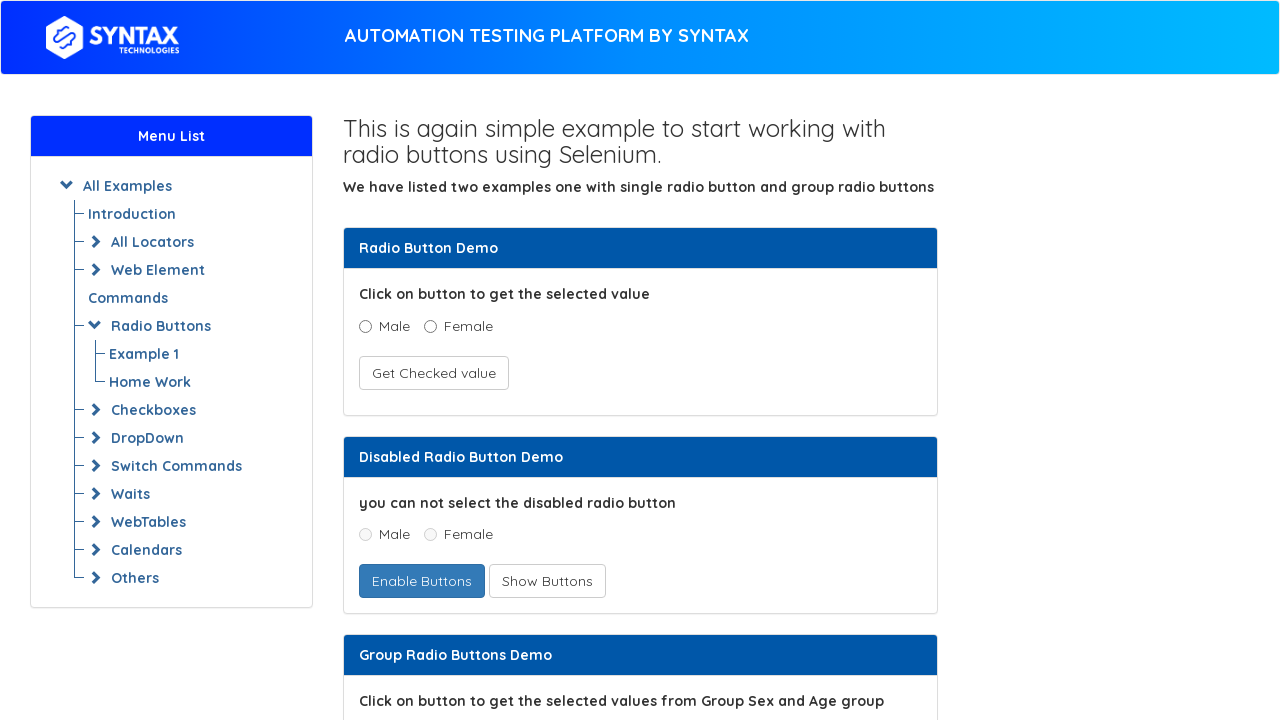

Located the second male radio button using XPath
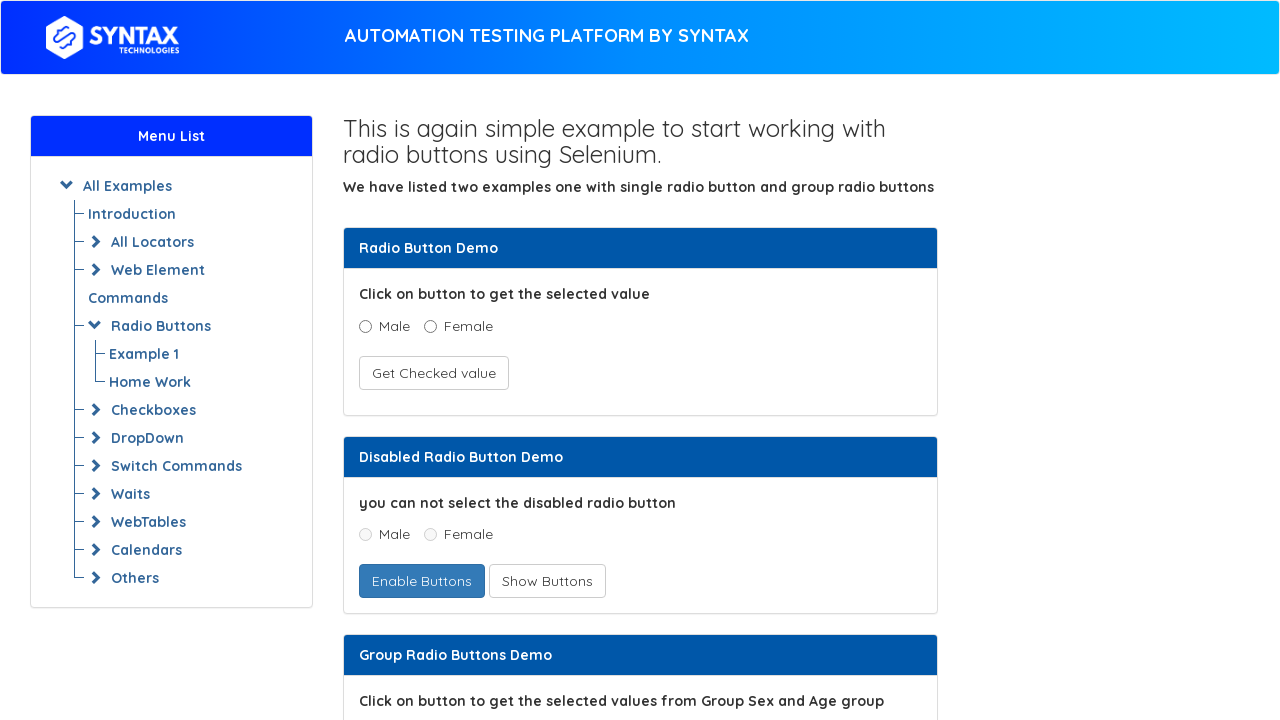

Checked if radio button is visible: True
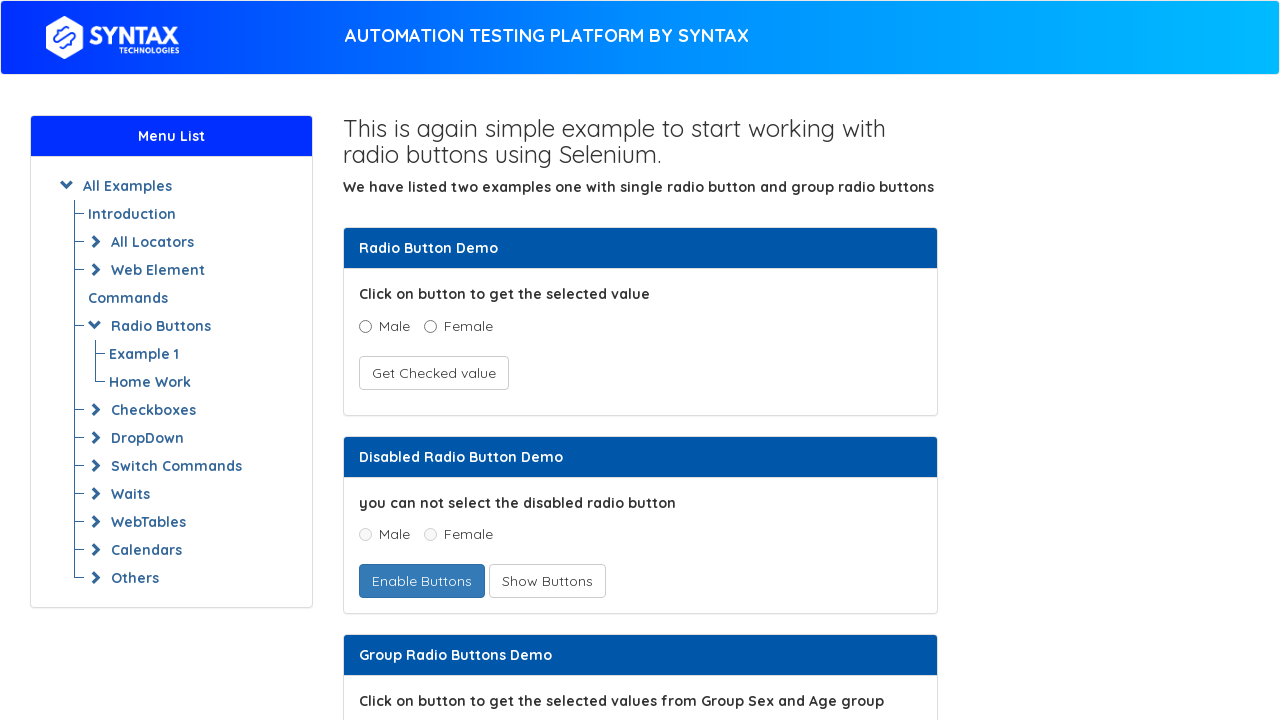

Checked if radio button is enabled: True
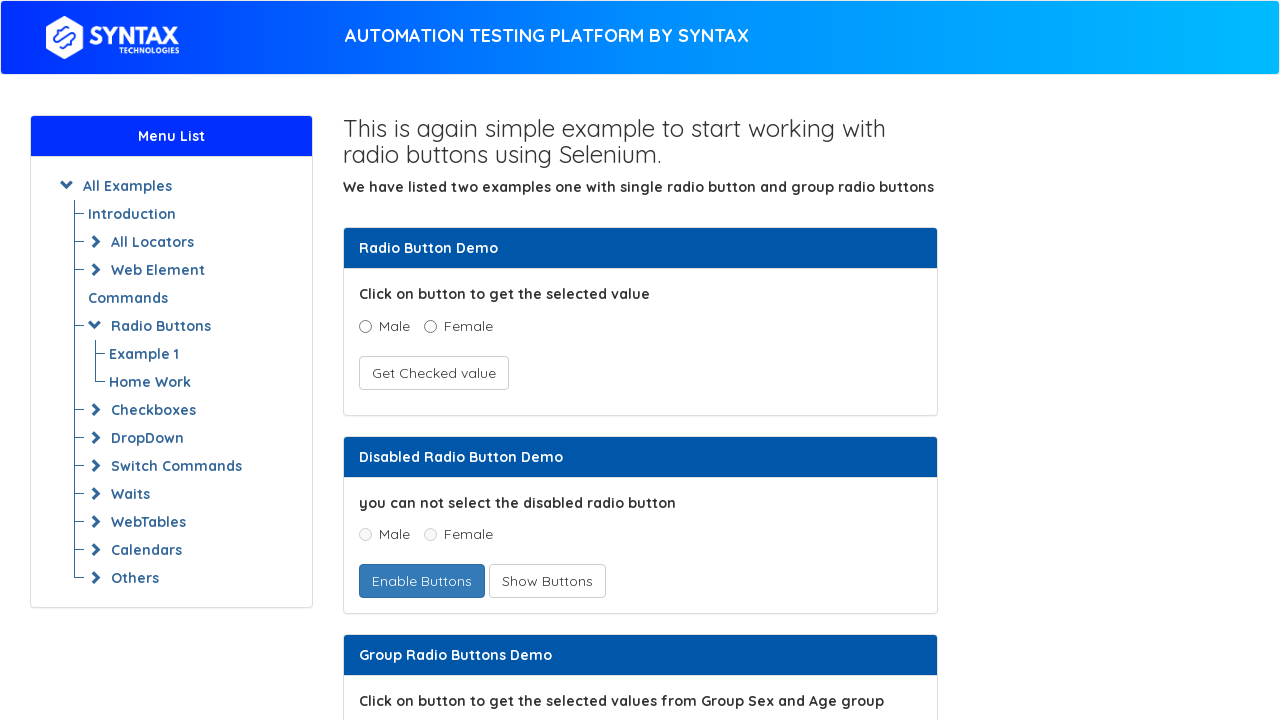

Clicked the male radio button at (365, 360) on xpath=(//*[@value='Male'])[2]
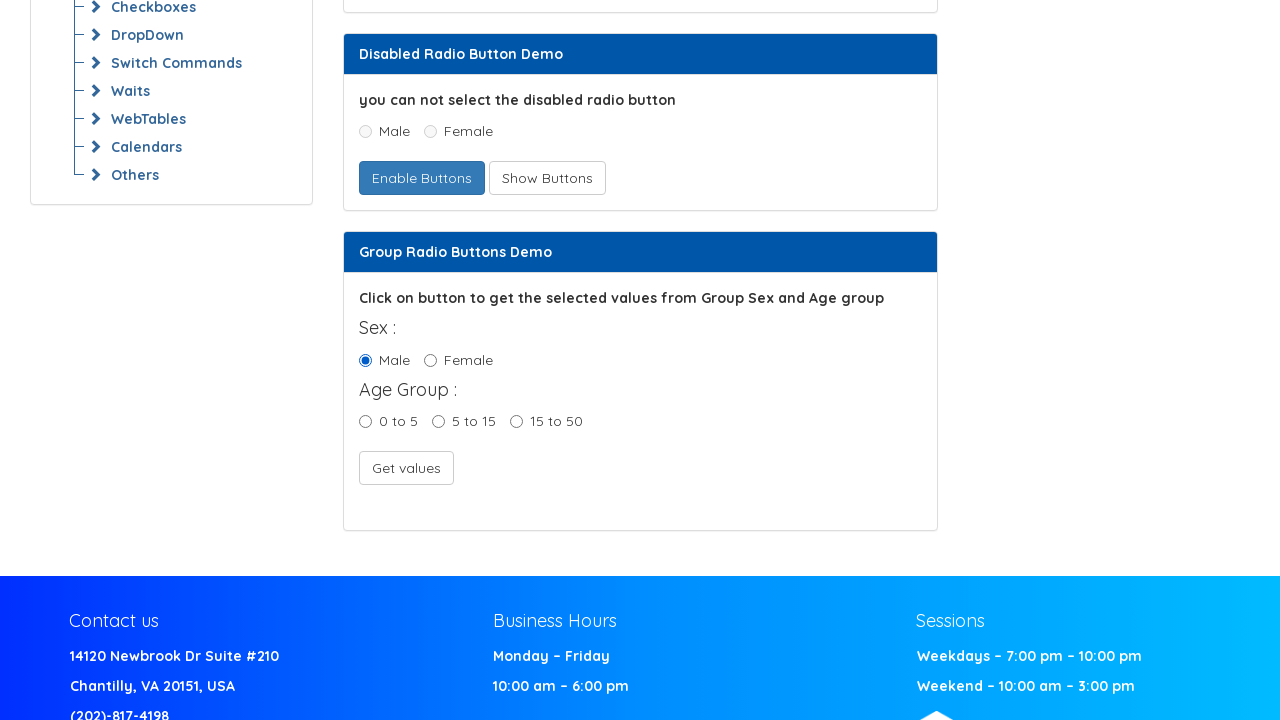

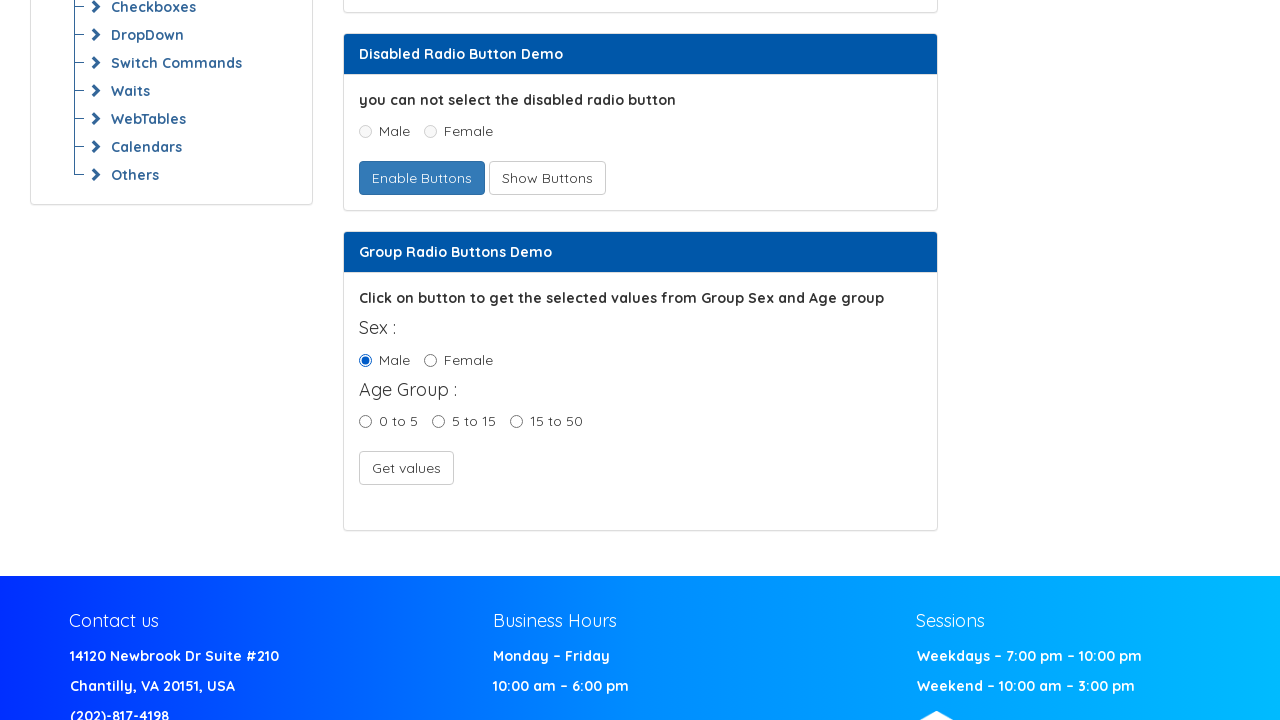